Tests that the todo counter displays the current number of items

Starting URL: https://demo.playwright.dev/todomvc

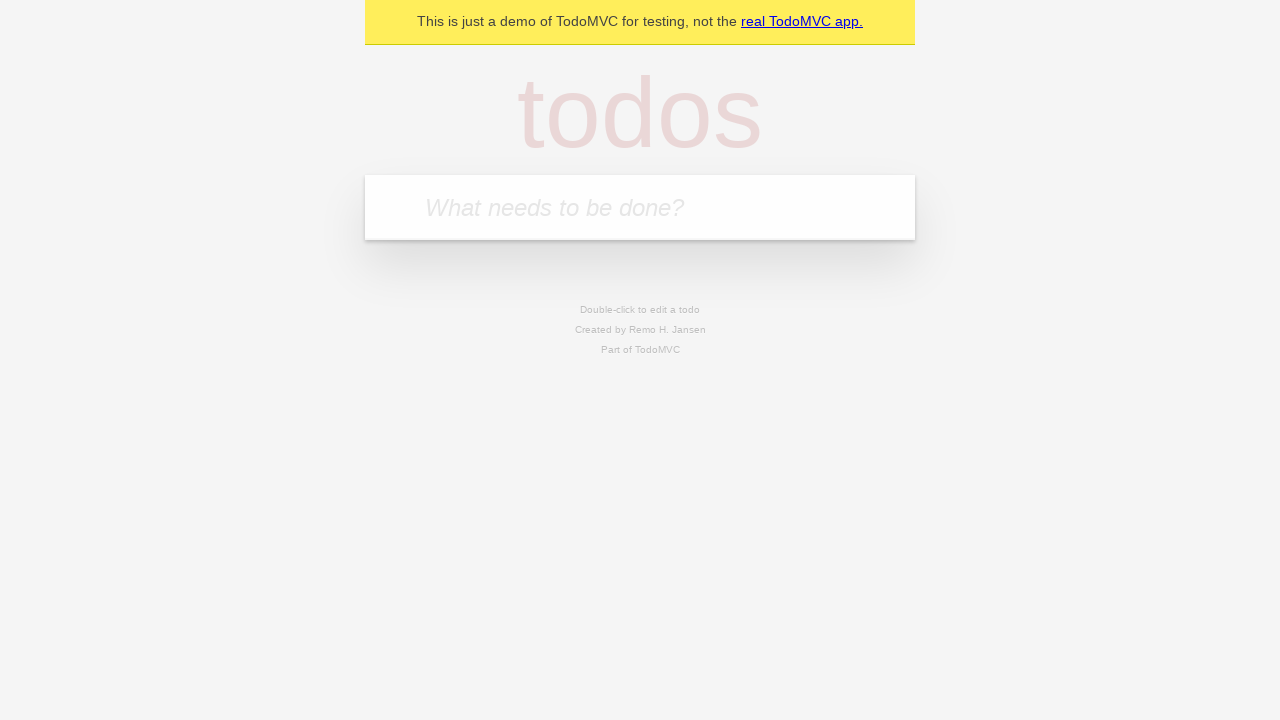

Filled new todo input with 'buy some cheese' on .new-todo
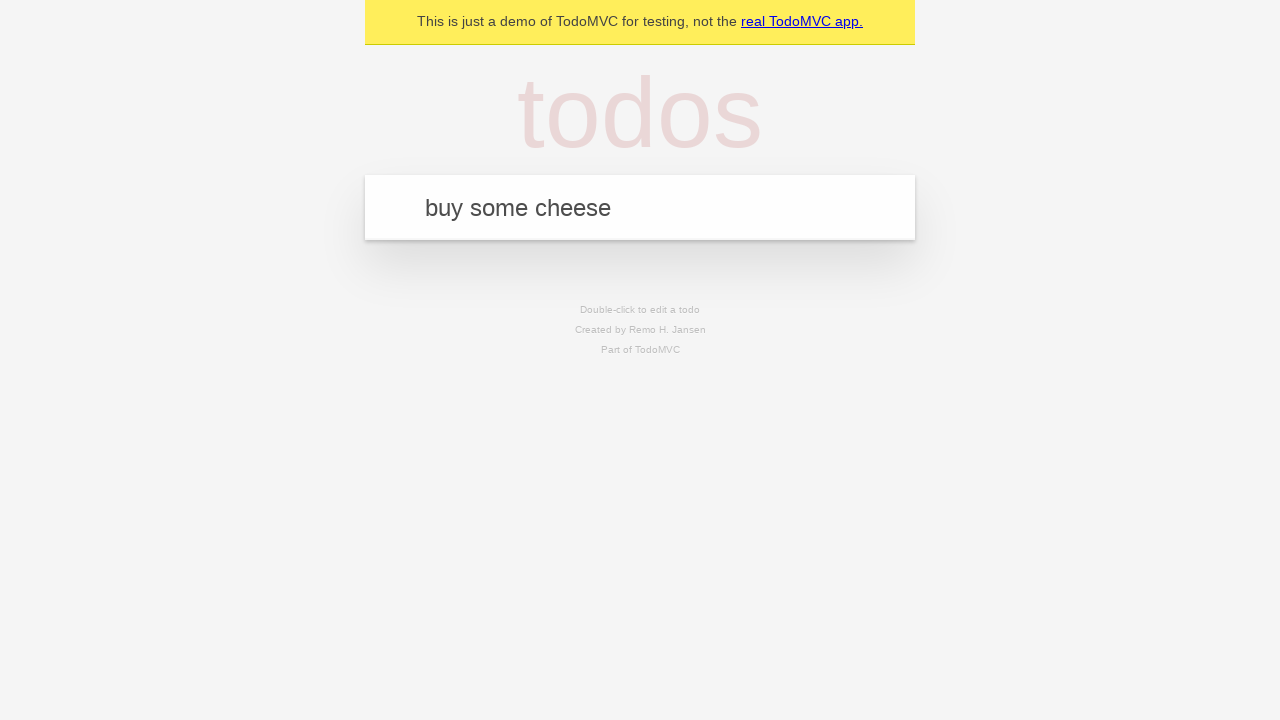

Pressed Enter to add first todo item on .new-todo
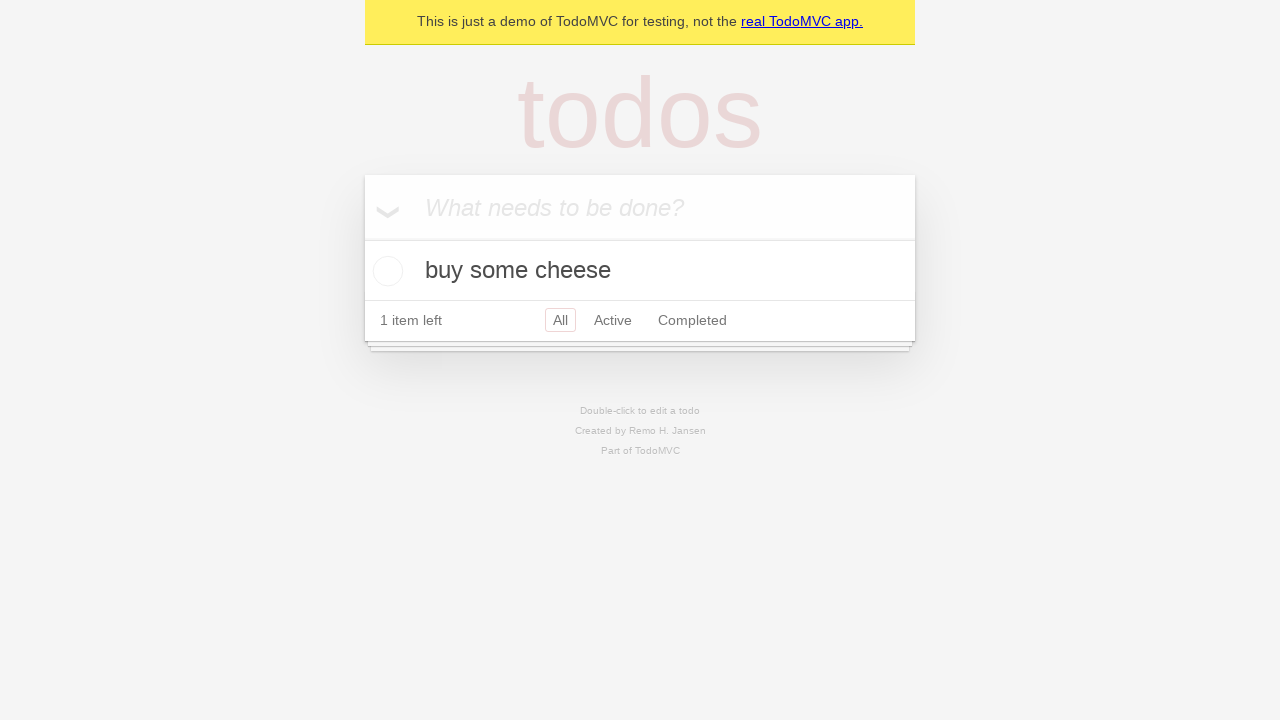

Filled new todo input with 'feed the cat' on .new-todo
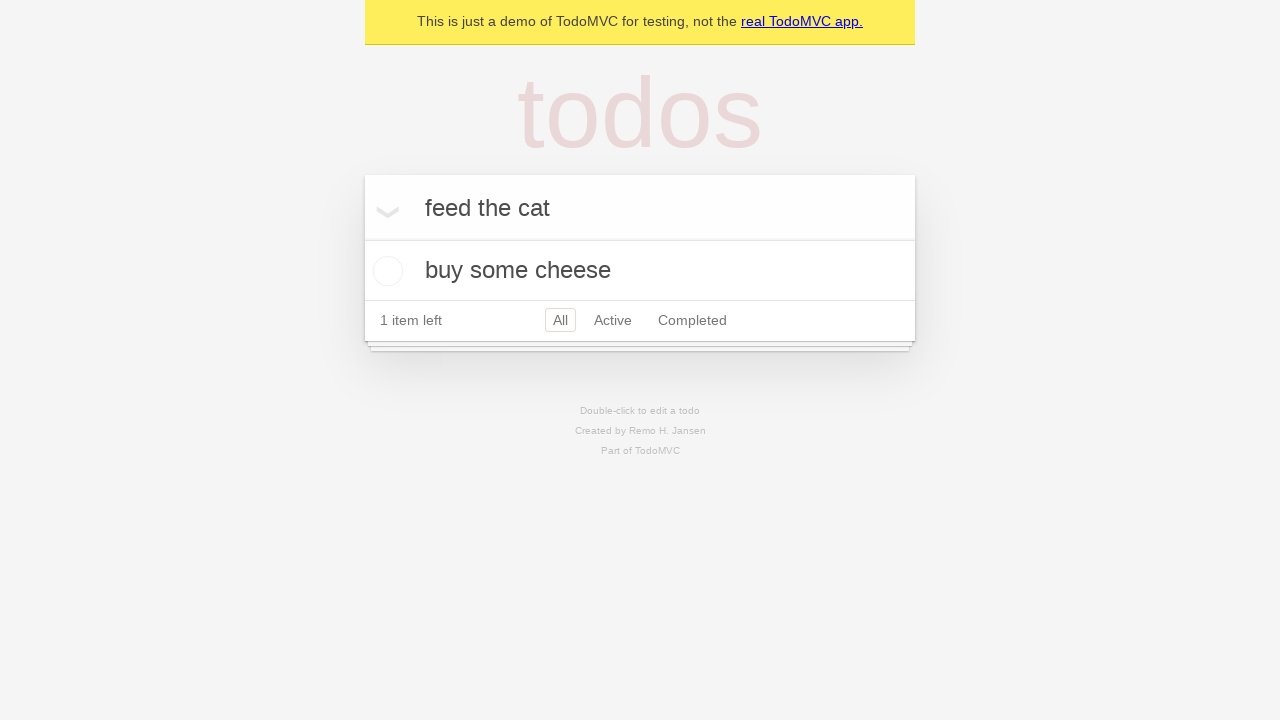

Pressed Enter to add second todo item on .new-todo
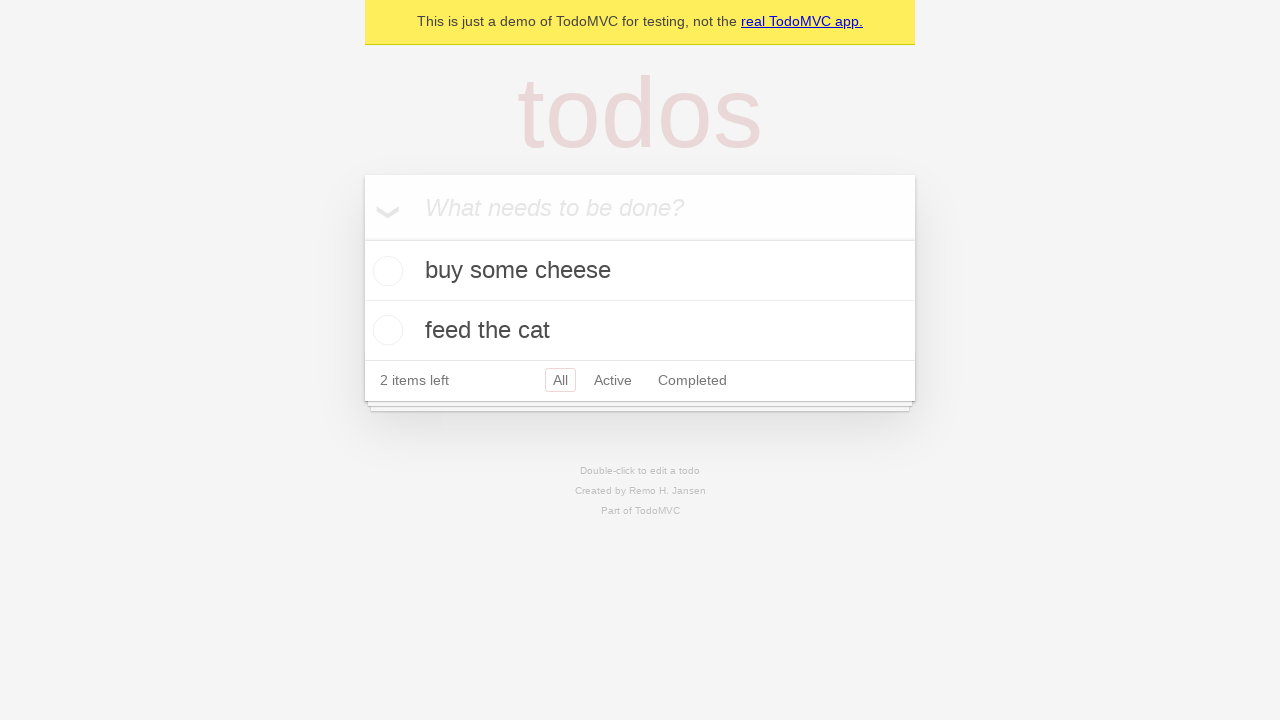

Todo counter element loaded
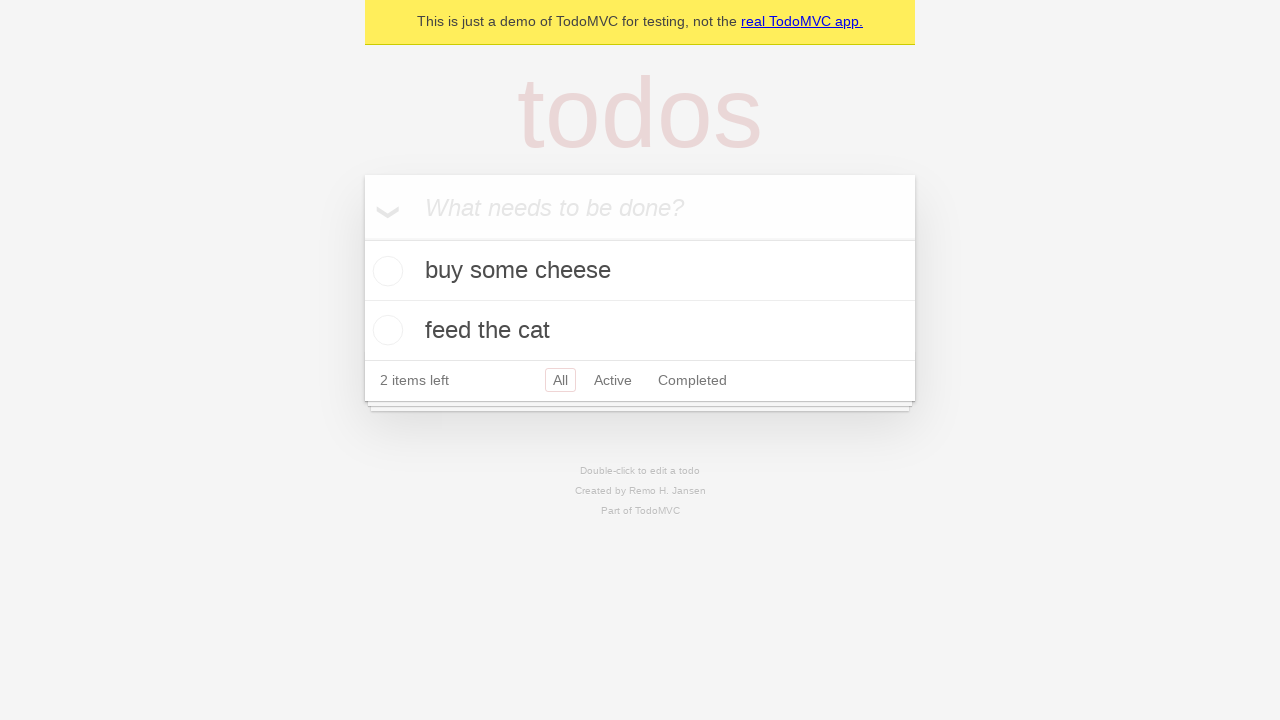

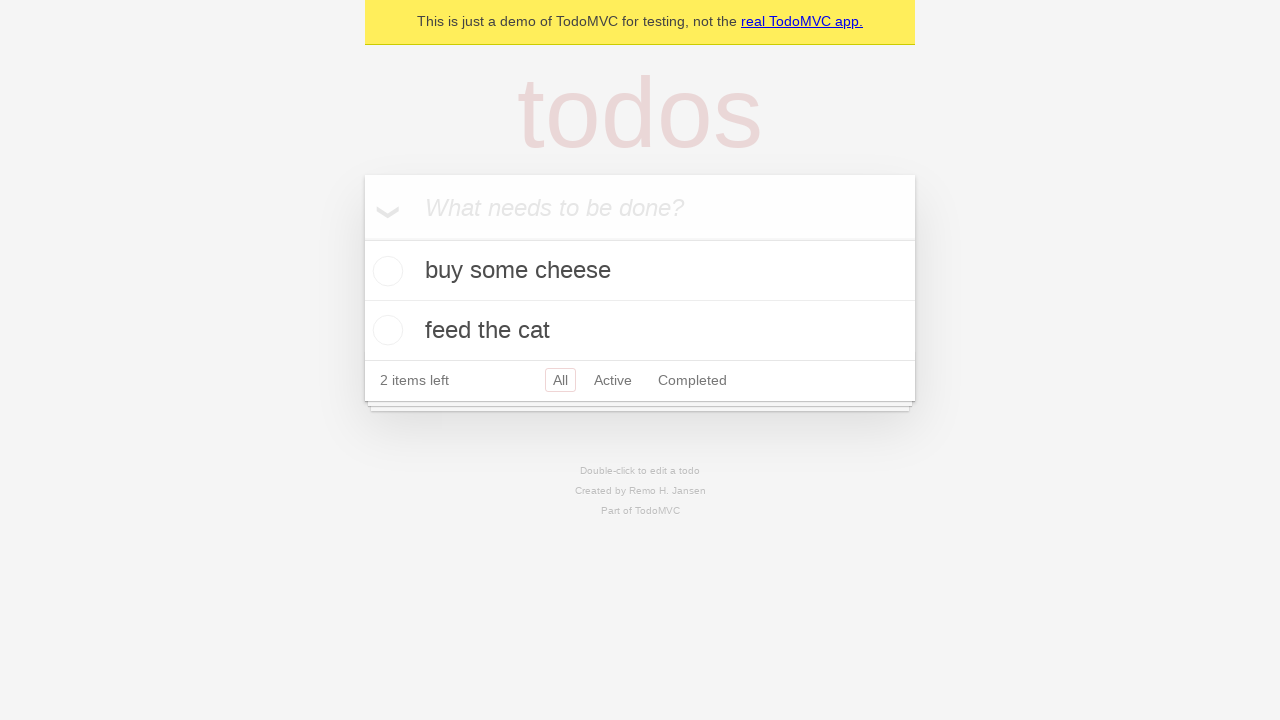